Tests table sorting using semantic class selectors by clicking the Due column header on table2 and verifying the column is sorted.

Starting URL: http://the-internet.herokuapp.com/tables

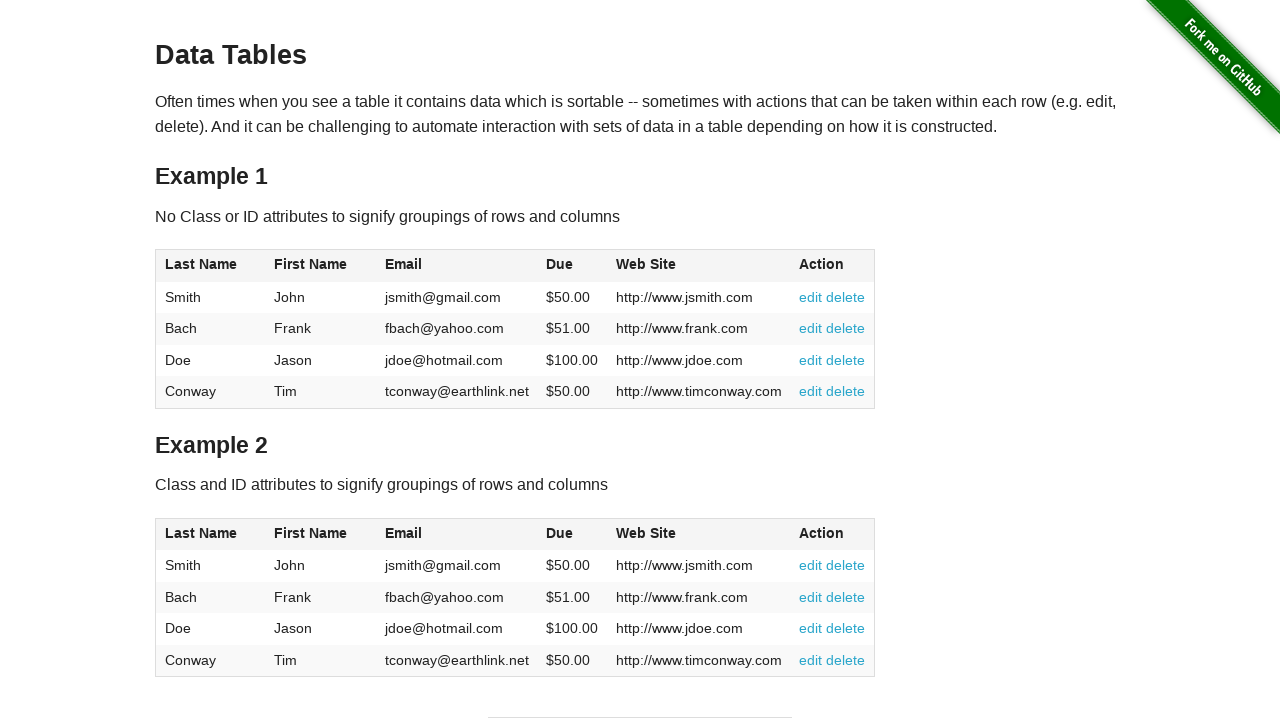

Clicked Due column header on table2 using class selector at (560, 533) on #table2 thead .dues
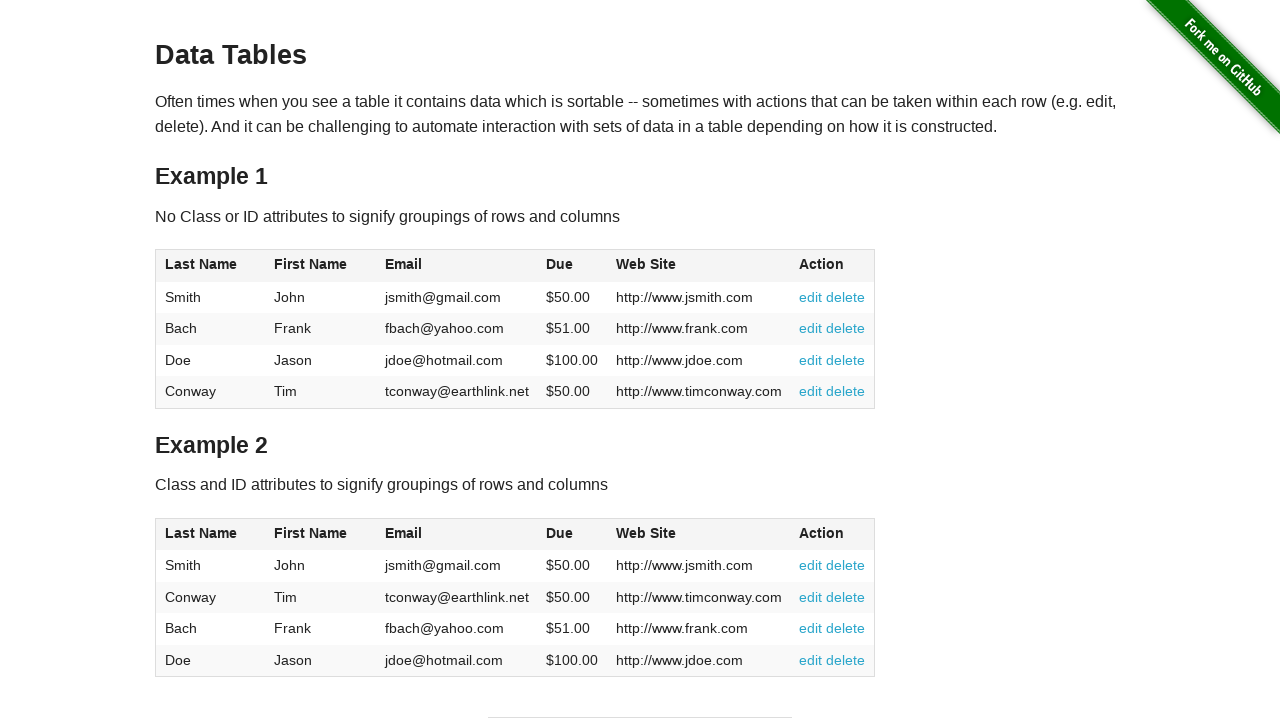

Table2 updated after clicking Due column header
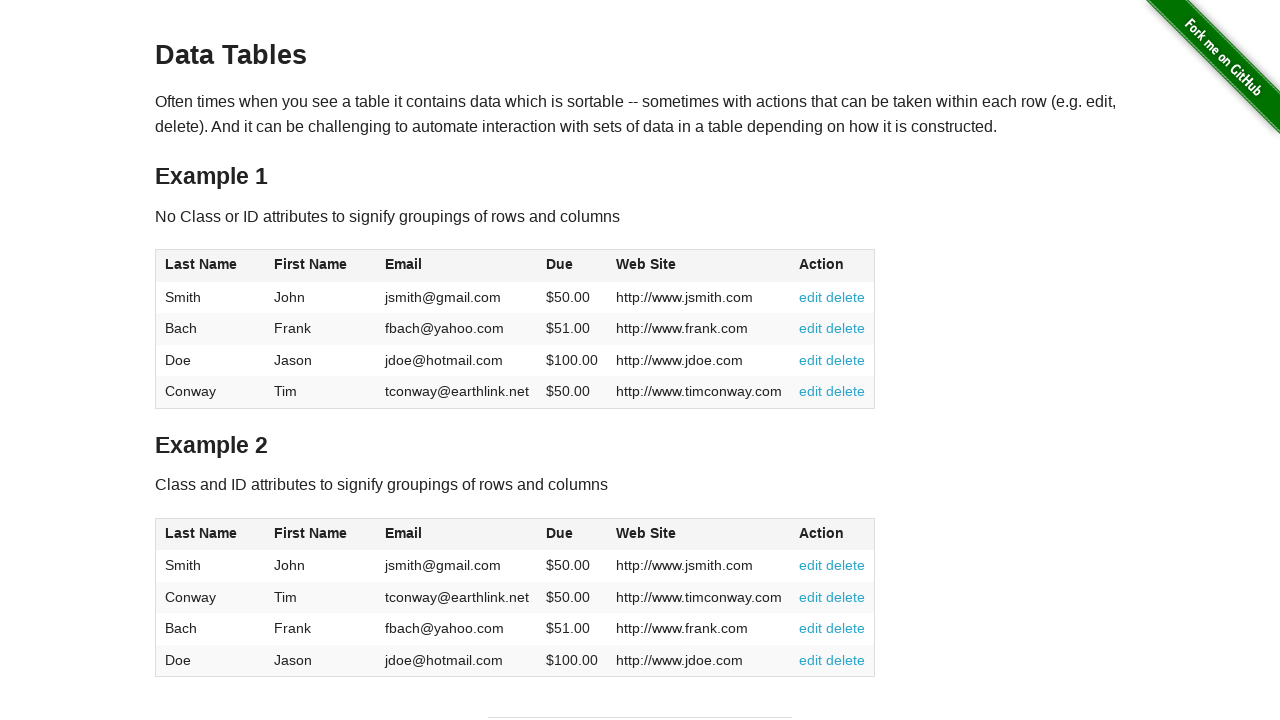

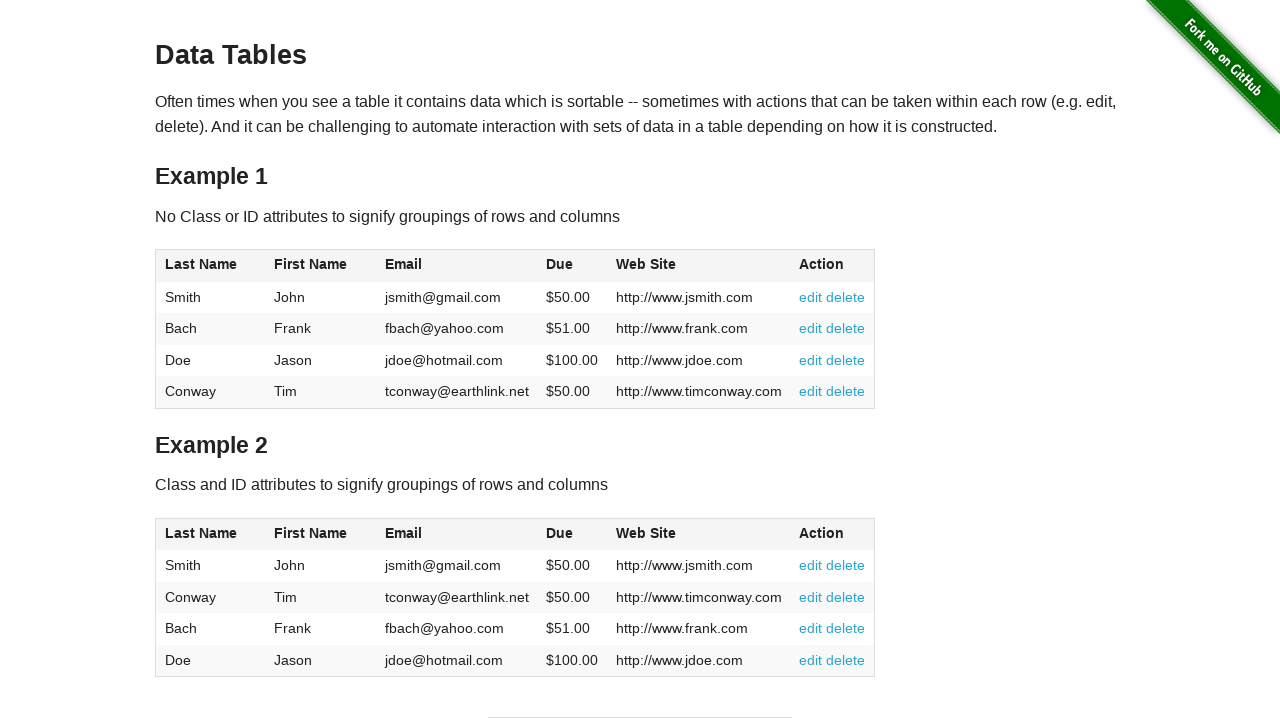